Tests navigation to the Leadership page by hovering over the About link to reveal a menu, clicking the Leadership link, and verifying that Carlos Kidman is displayed on the page

Starting URL: https://qap.dev

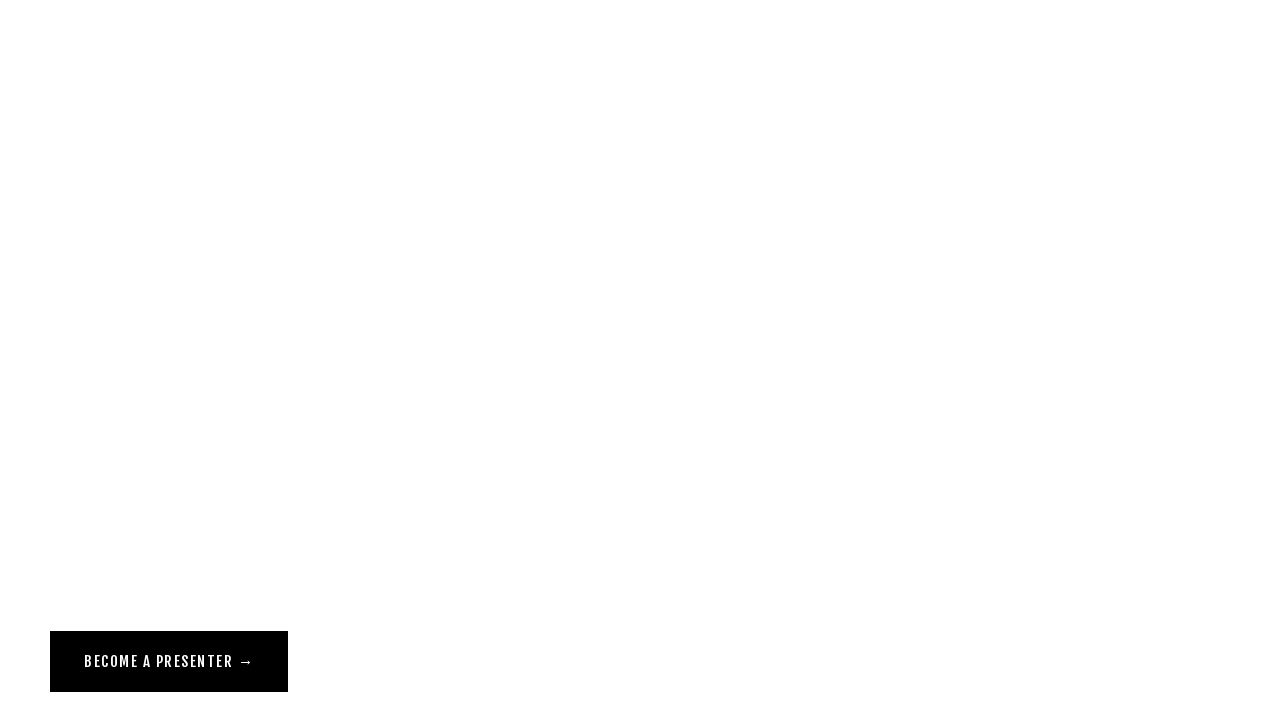

Hovered over About link to reveal dropdown menu at (71, 56) on a[href='/about']
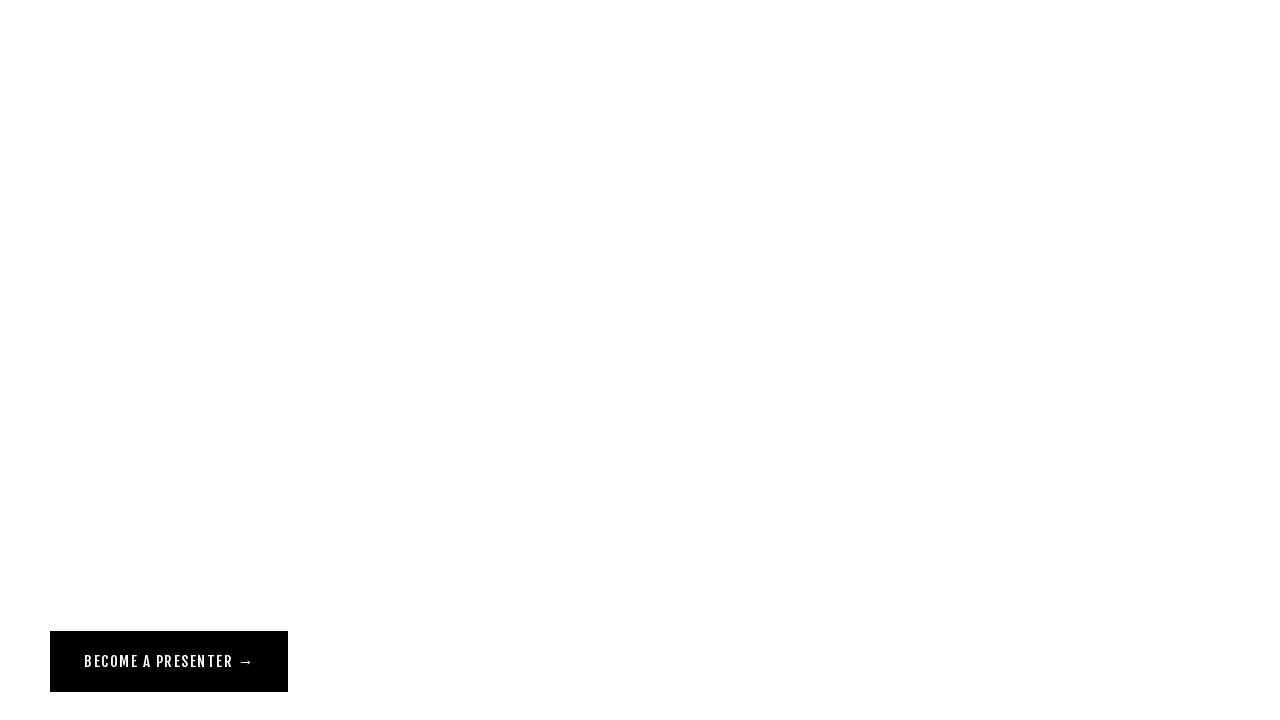

Clicked Leadership link in the dropdown menu at (92, 124) on a[href='/leadership'][class^='Header-nav']
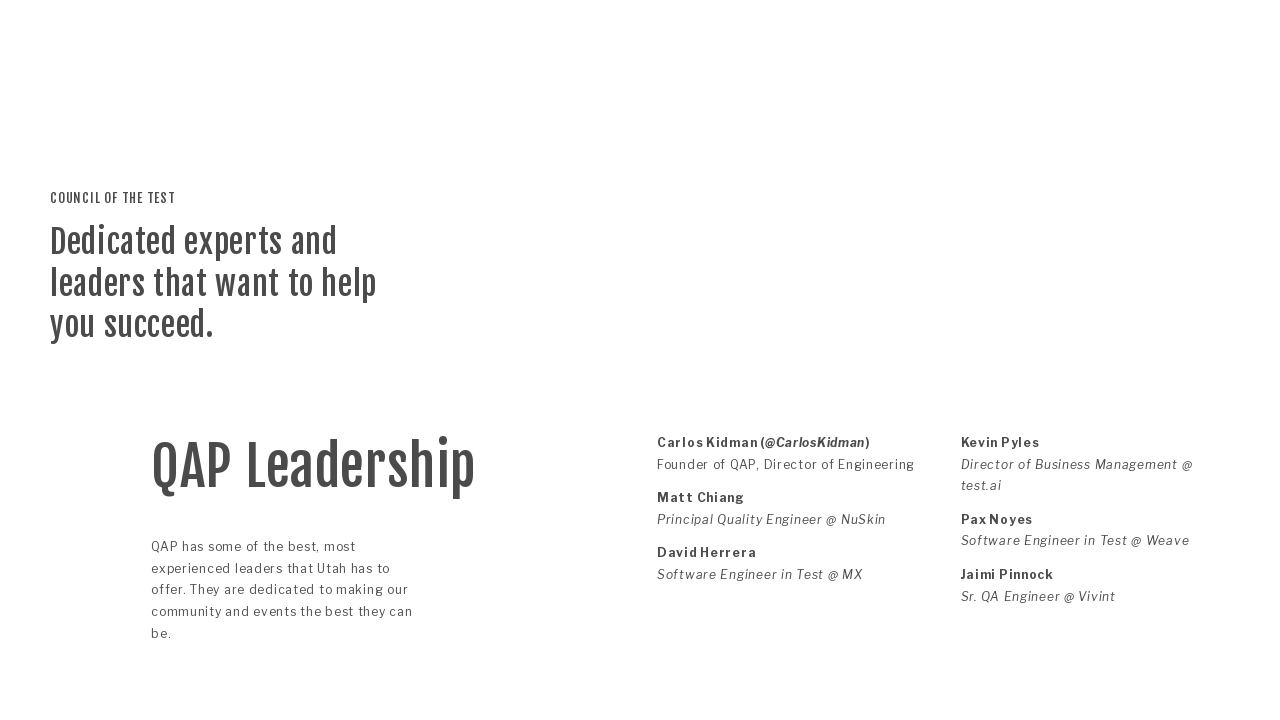

Verified Carlos Kidman is displayed on the Leadership page
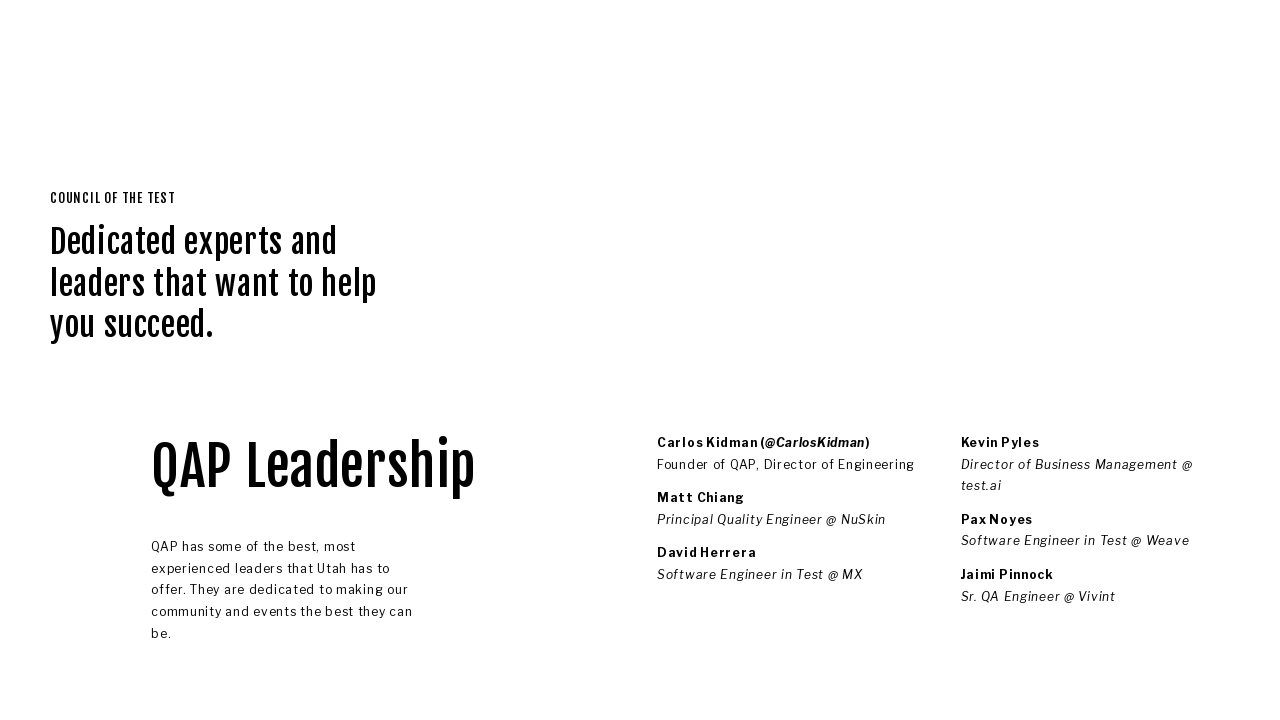

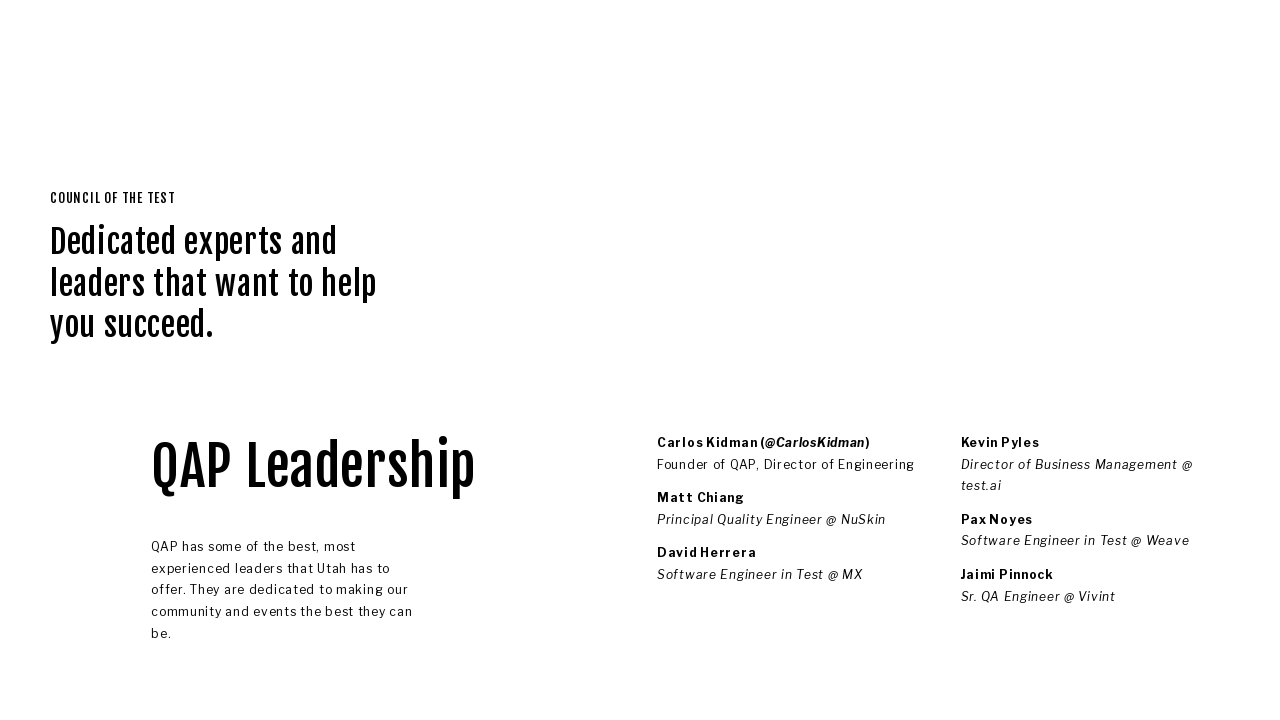